Tests YouTube search functionality by navigating to YouTube and entering a search query in the search box

Starting URL: https://www.youtube.com/

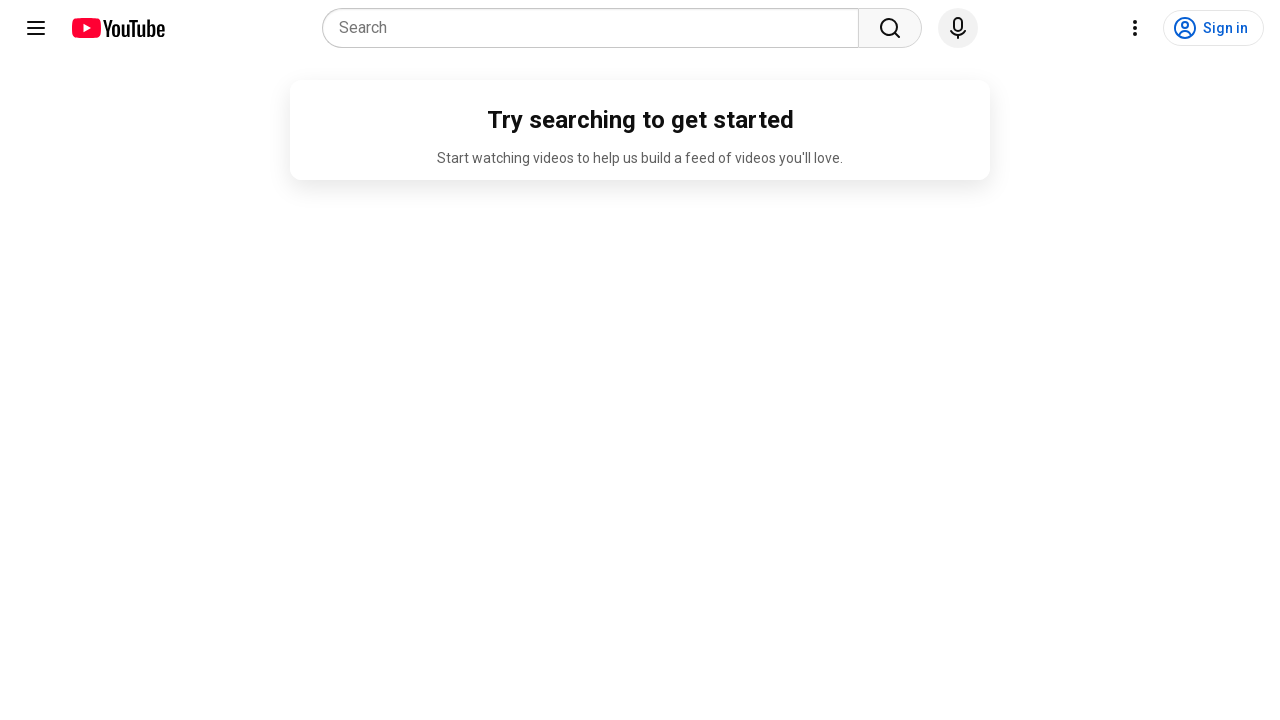

YouTube page loaded with DOM content ready
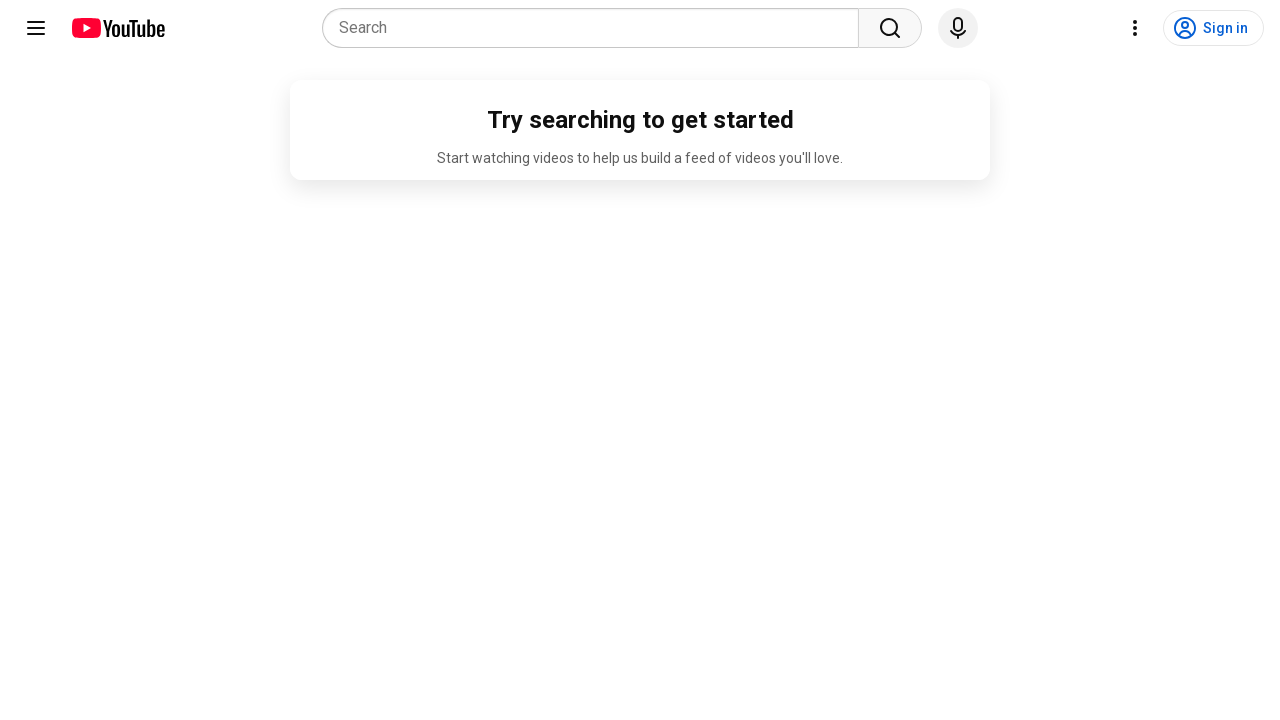

Entered search query 'Testers Talk' in the search box on input[name='search_query']
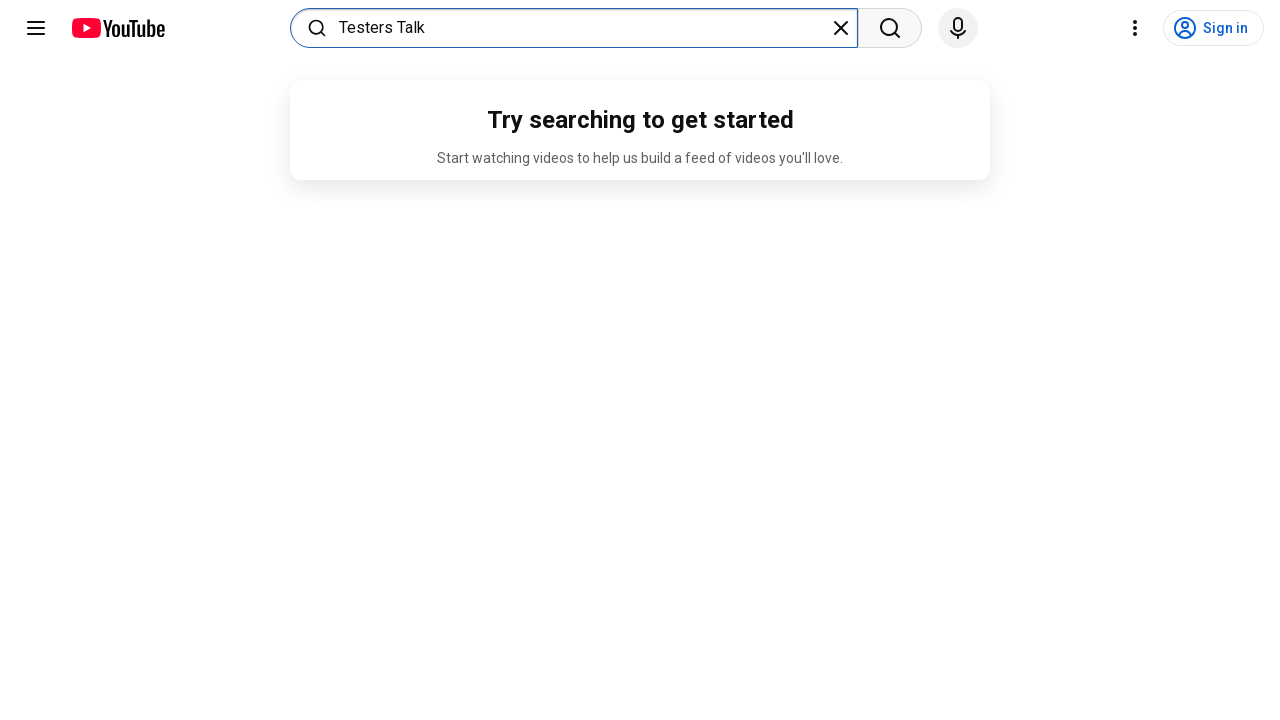

Pressed Enter to submit the search query on input[name='search_query']
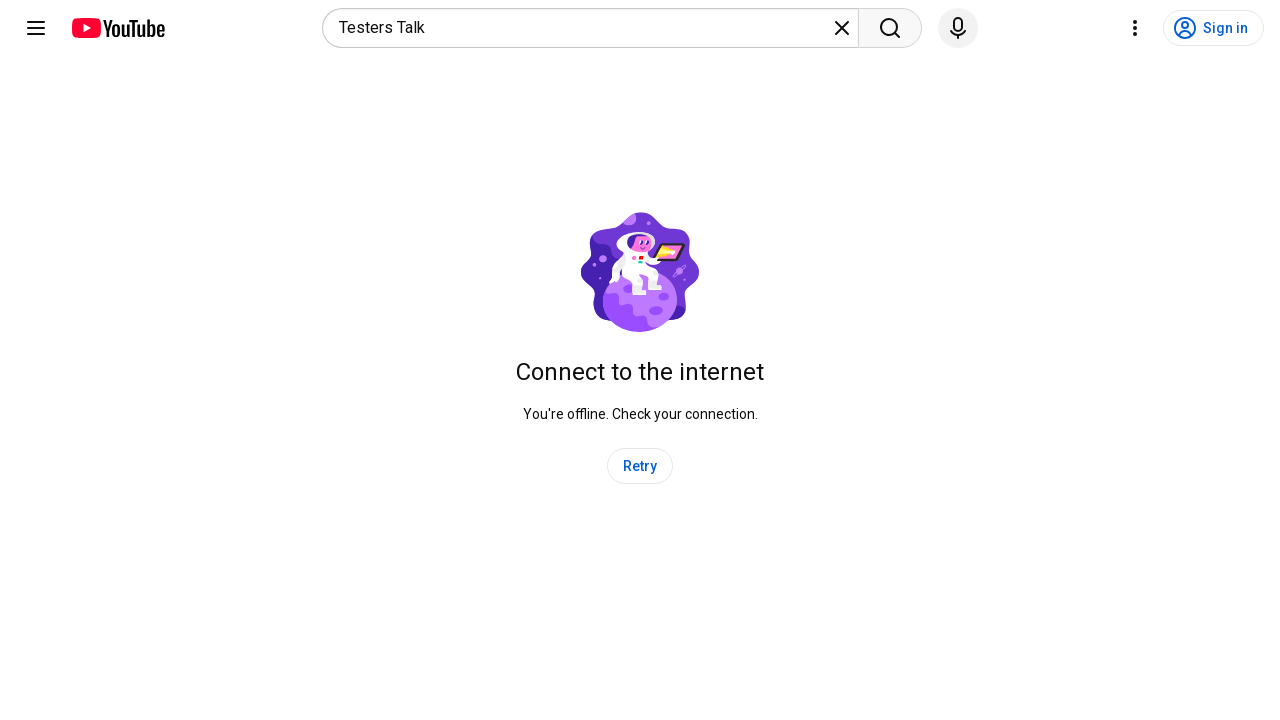

Search results page loaded and network activity completed
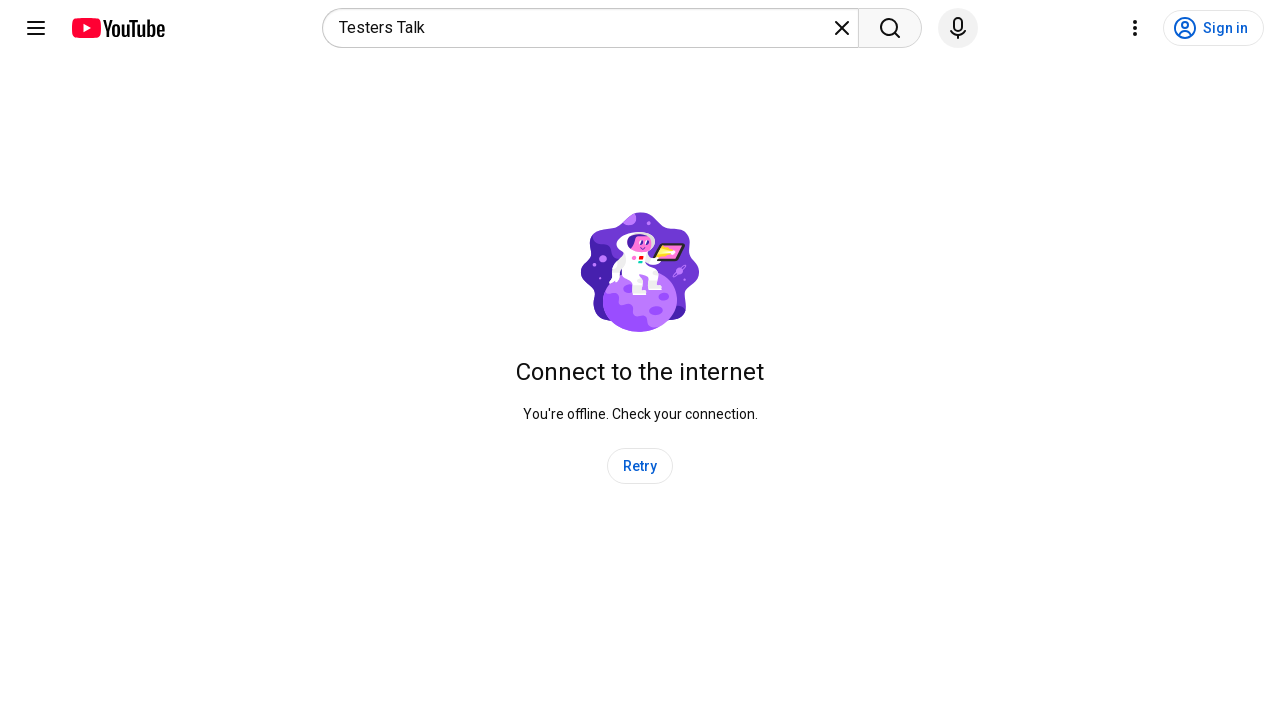

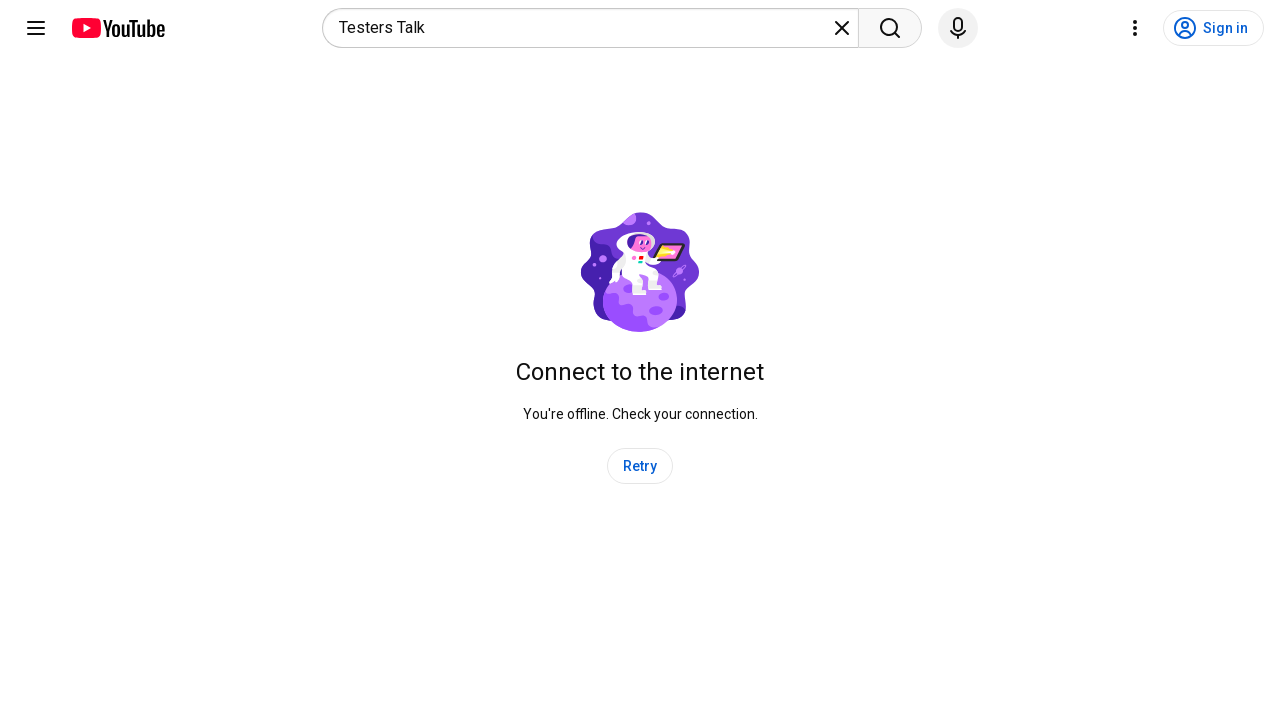